Tests drag and drop functionality by dragging column A to column B using click-and-hold actions, then verifies the elements have swapped positions.

Starting URL: https://the-internet.herokuapp.com/drag_and_drop

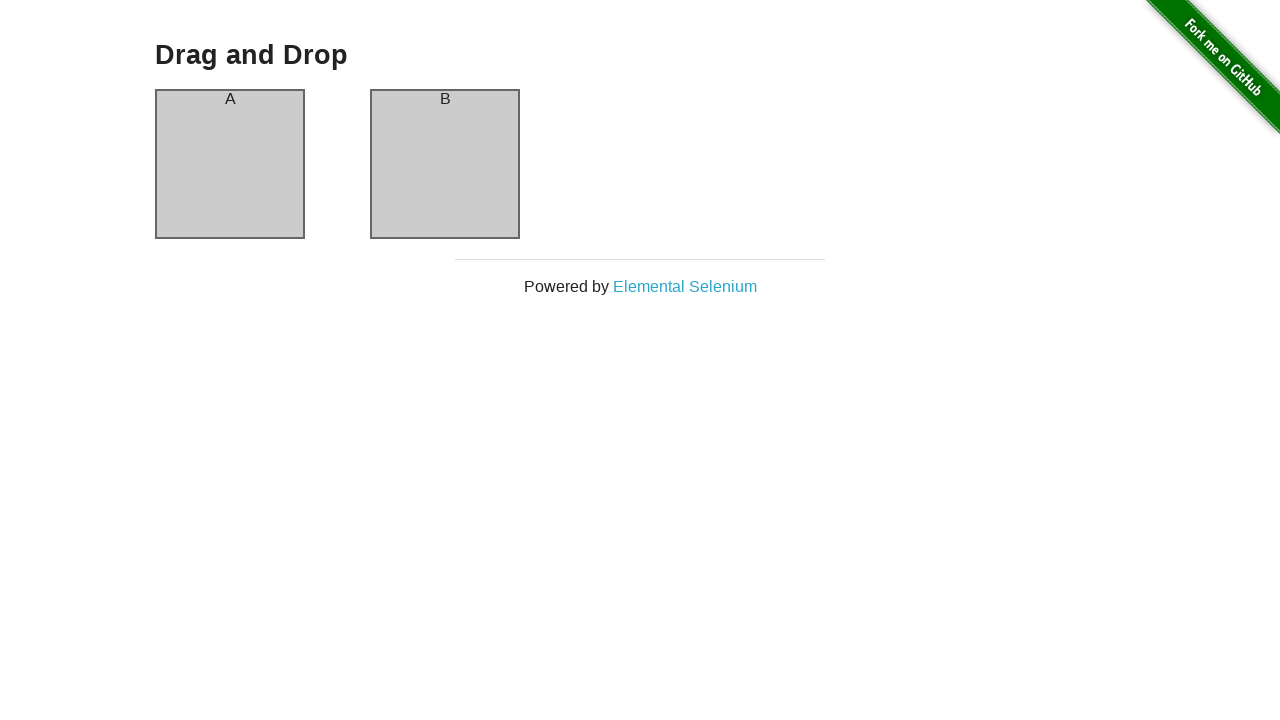

Waited for column A element to load
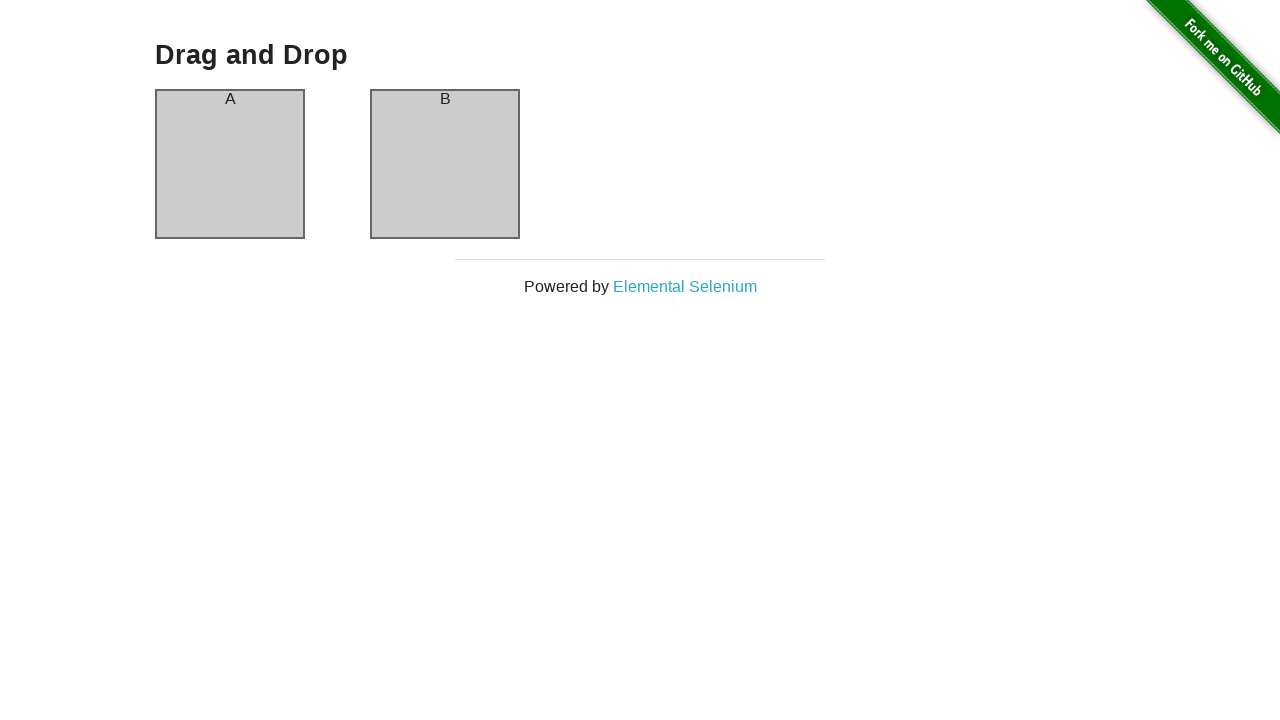

Verified initial state: column A contains 'A'
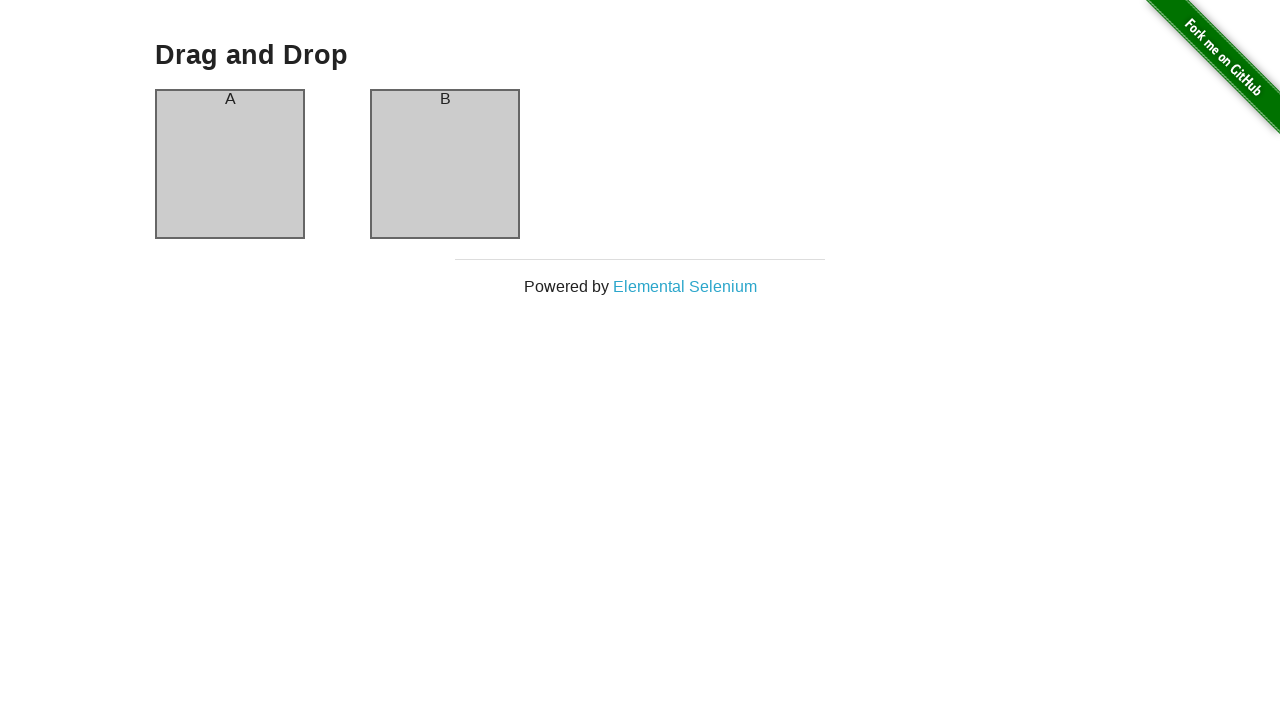

Verified initial state: column B contains 'B'
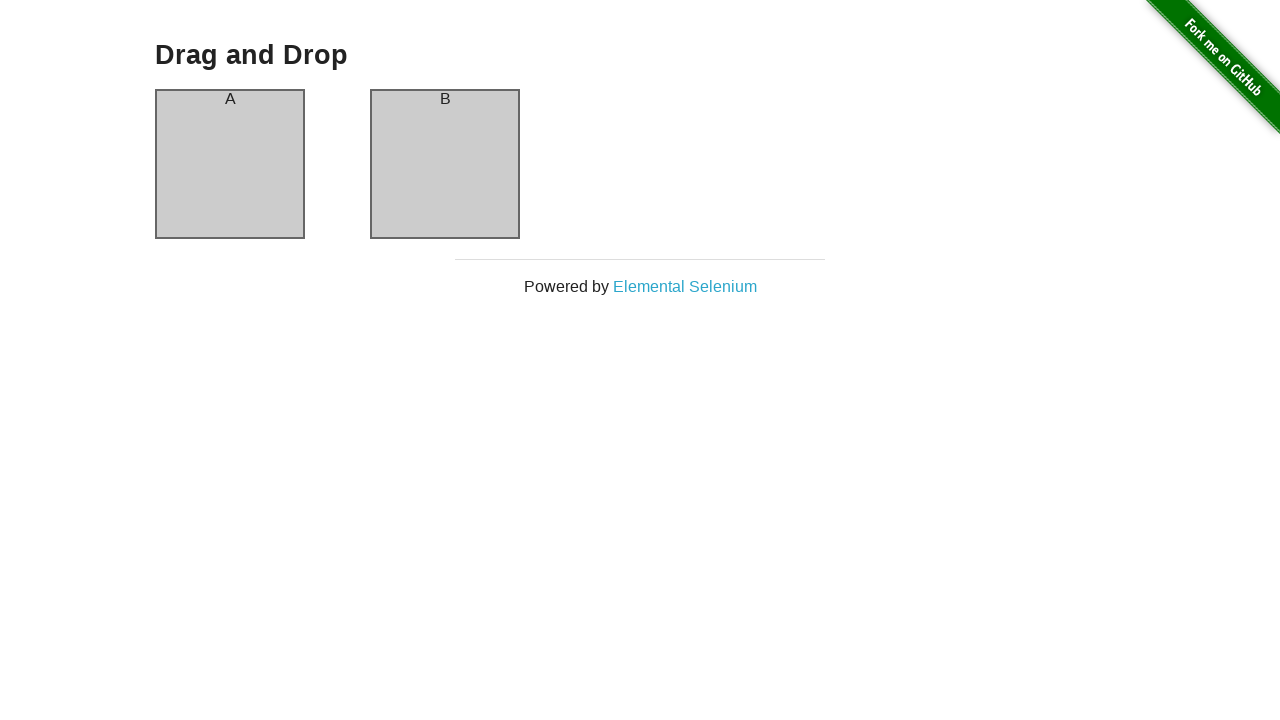

Located source element (column A)
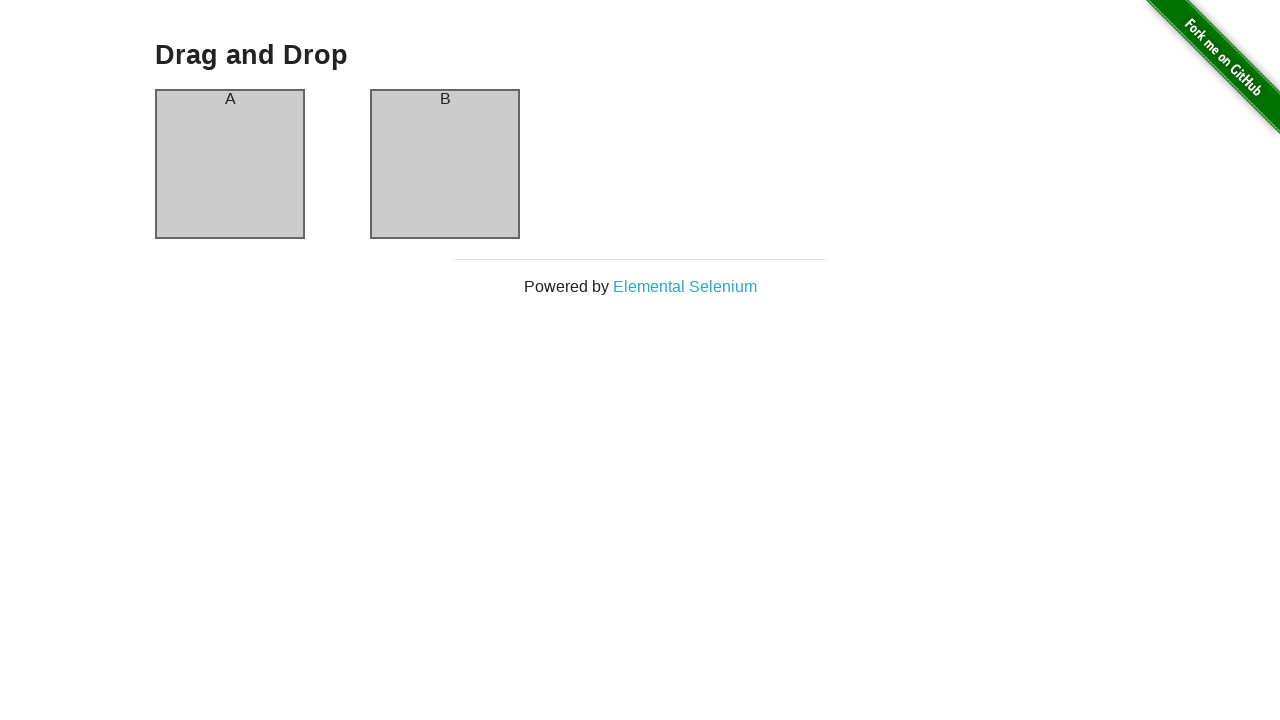

Located target element (column B)
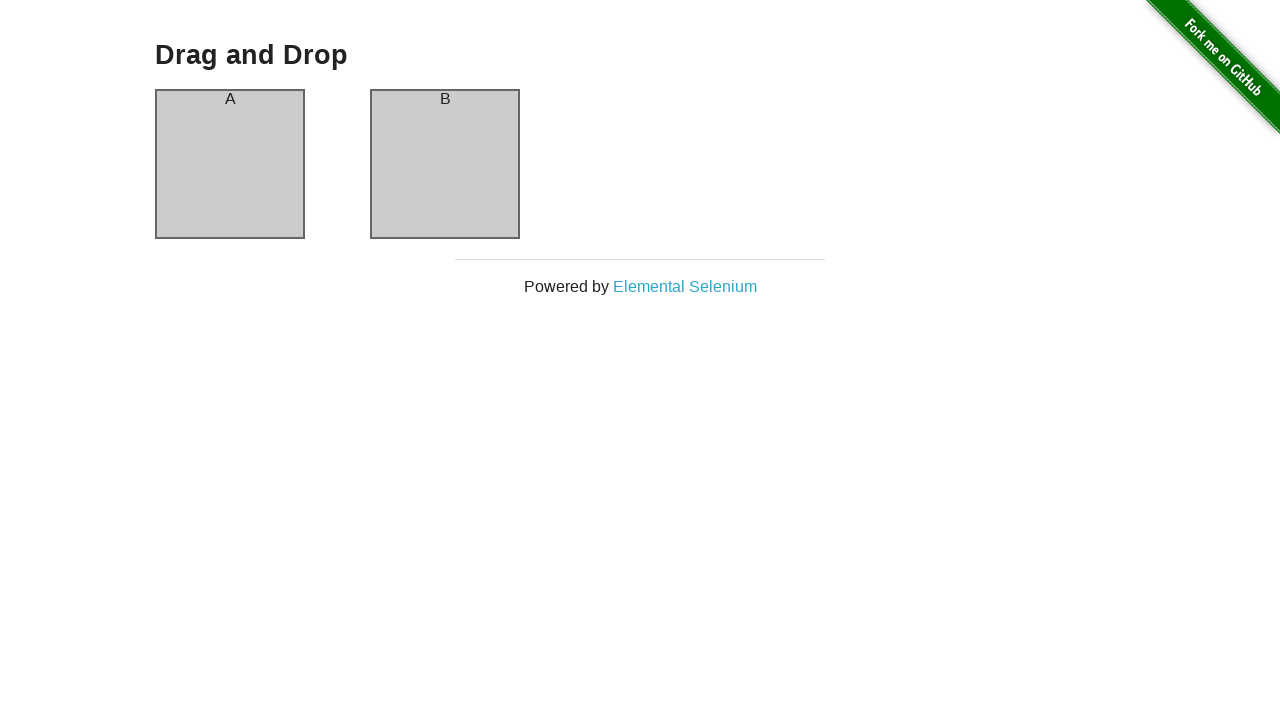

Dragged column A to column B at (445, 164)
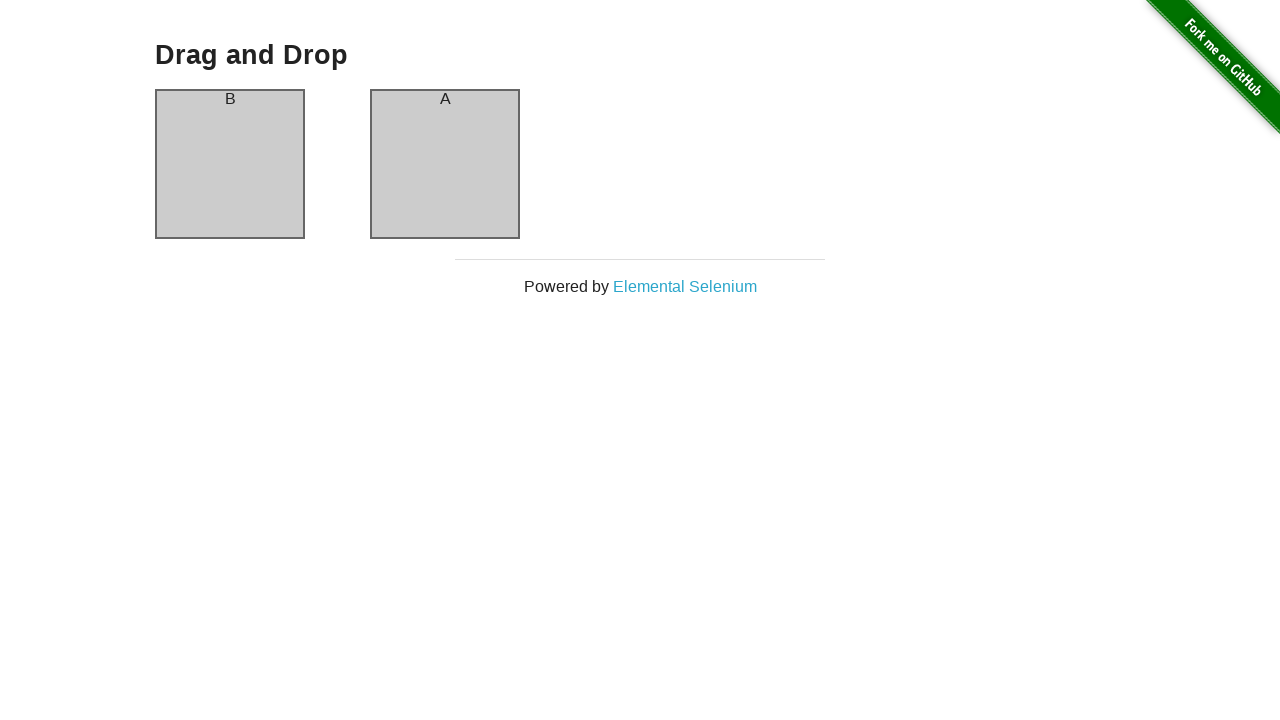

Verified swap successful: column A now contains 'B'
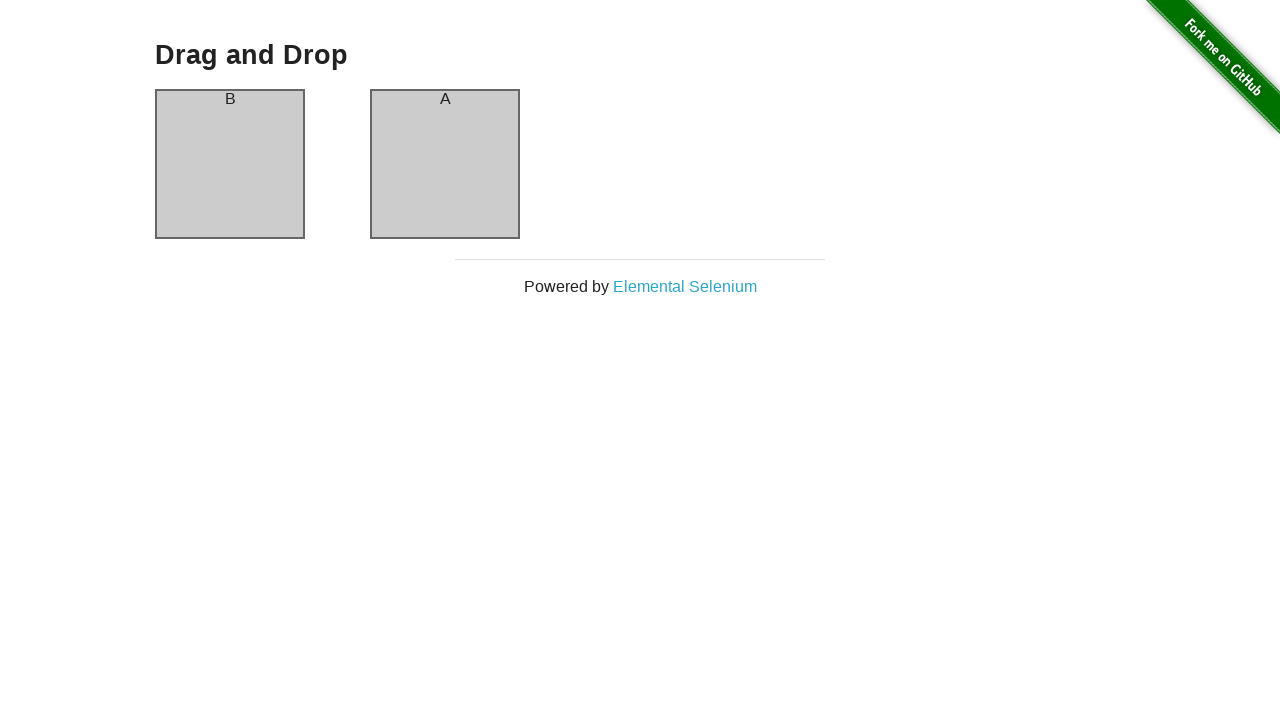

Verified swap successful: column B now contains 'A'
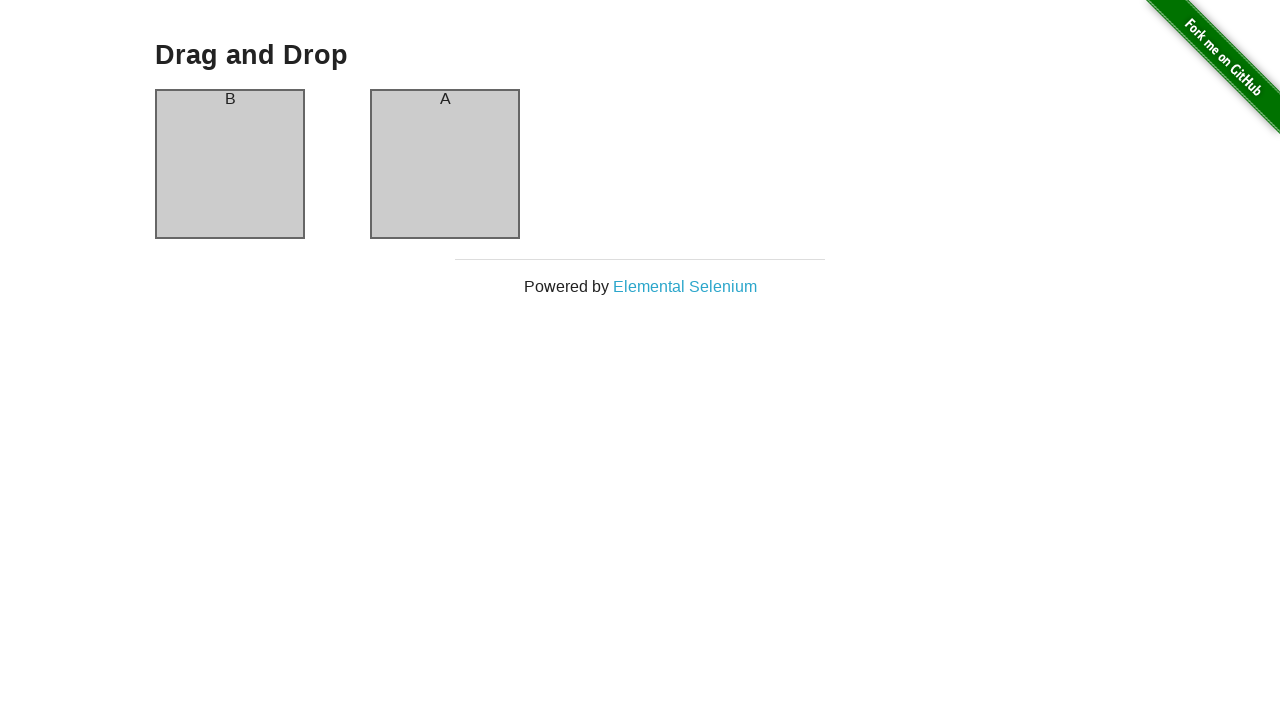

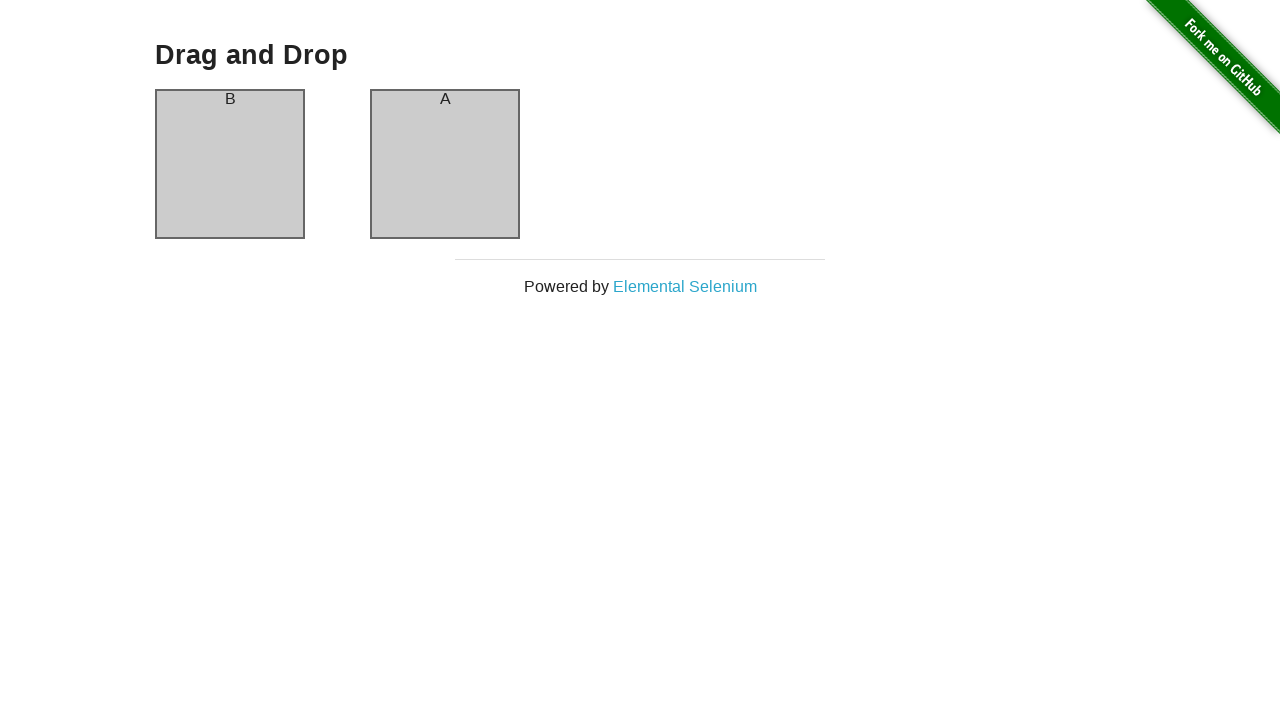